Navigates to the Delta Airlines EU/English homepage and verifies the page loads successfully.

Starting URL: https://www.delta.com/eu/en

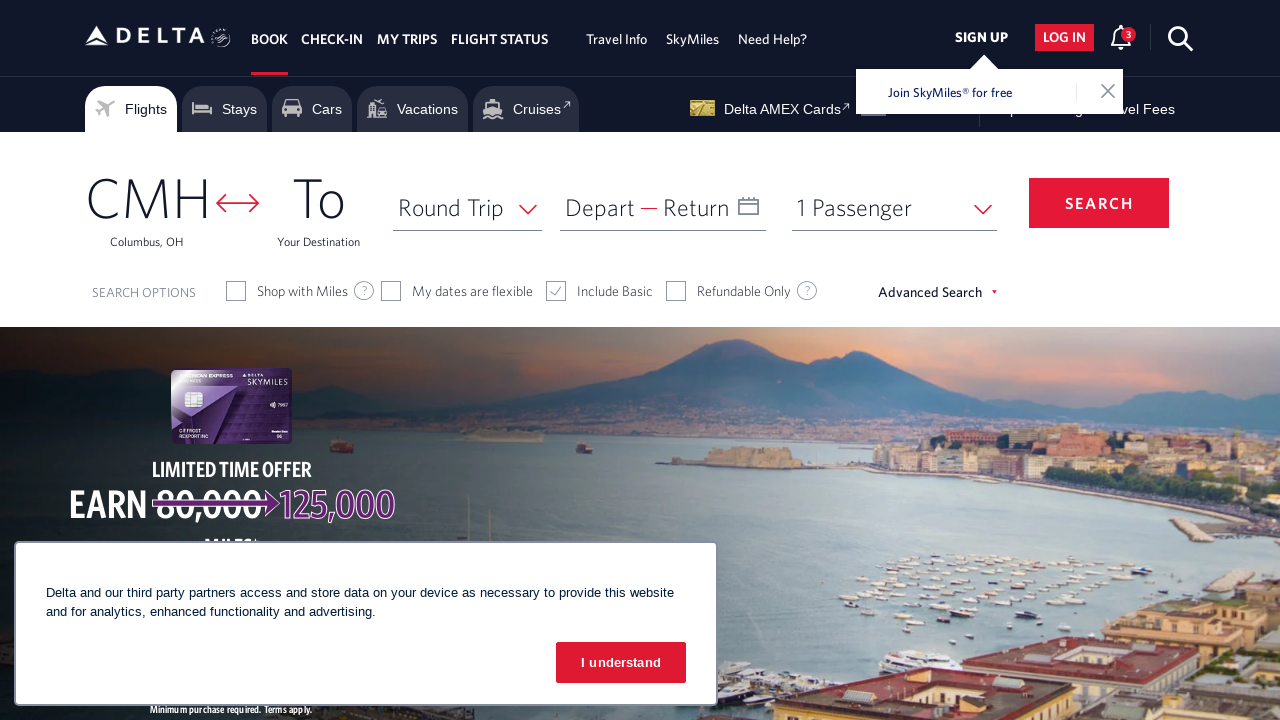

Waited for page to reach domcontentloaded state
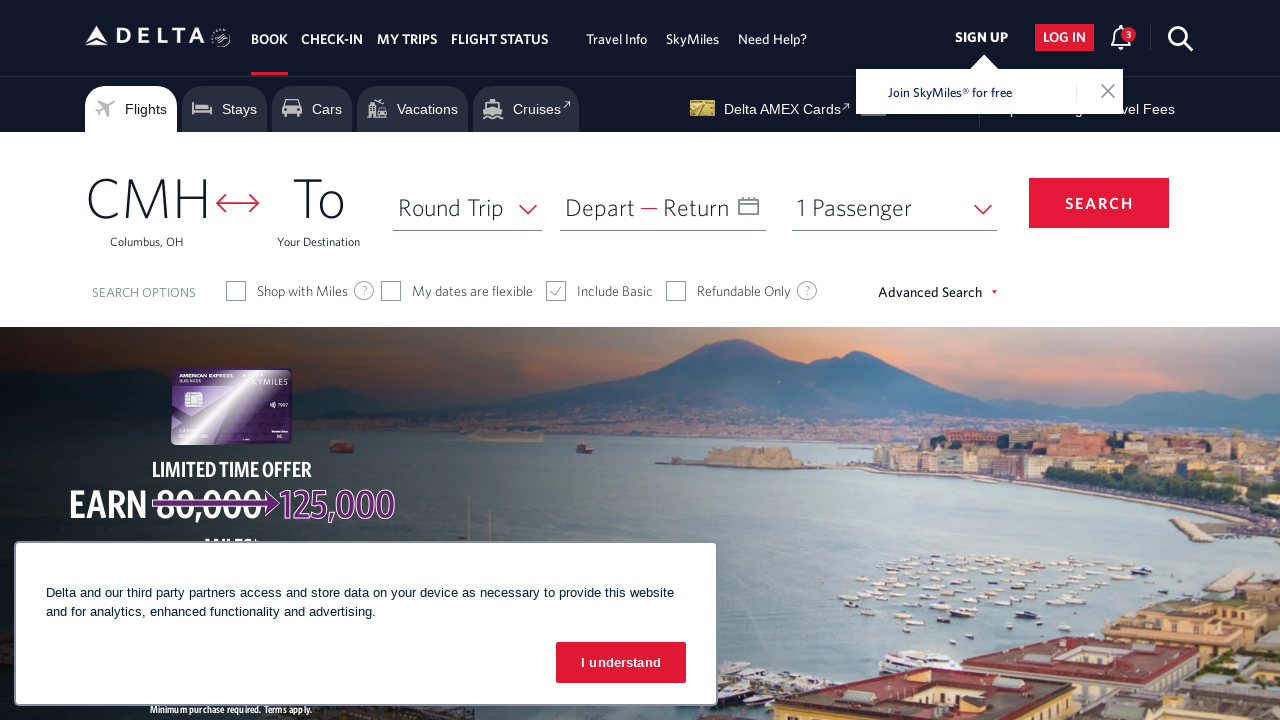

Verified body element is present on Delta Airlines EU/English homepage
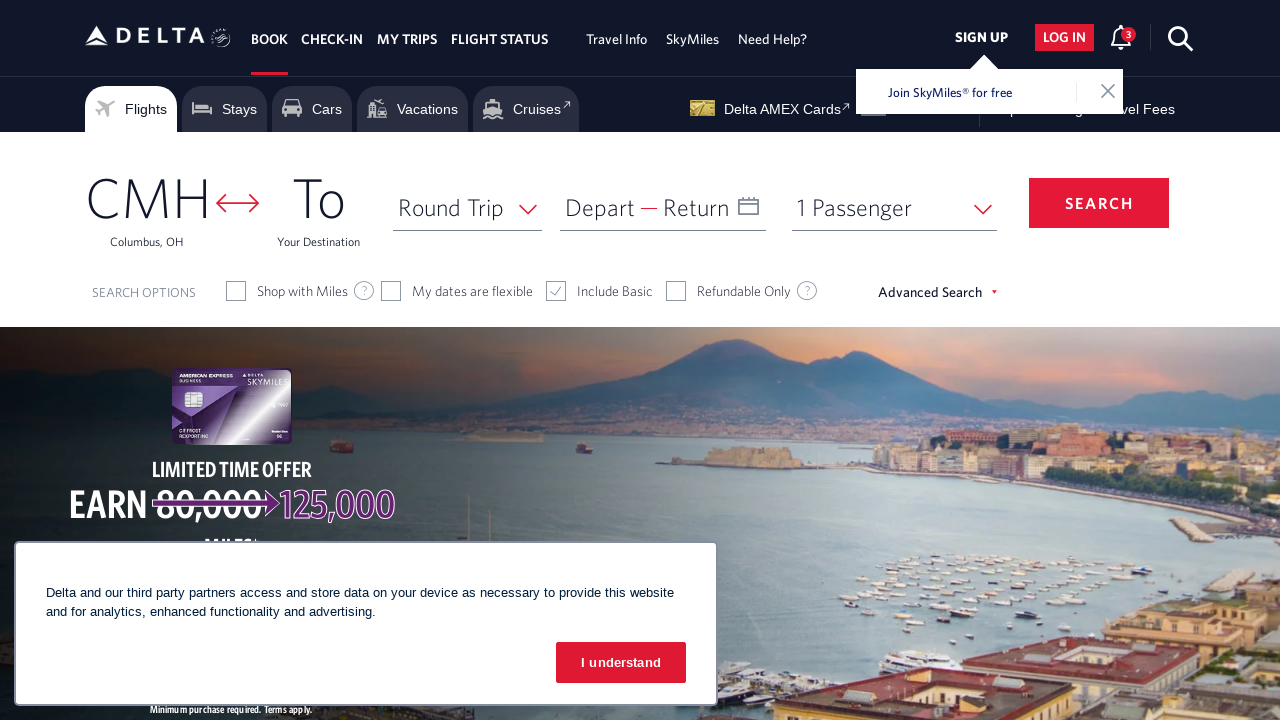

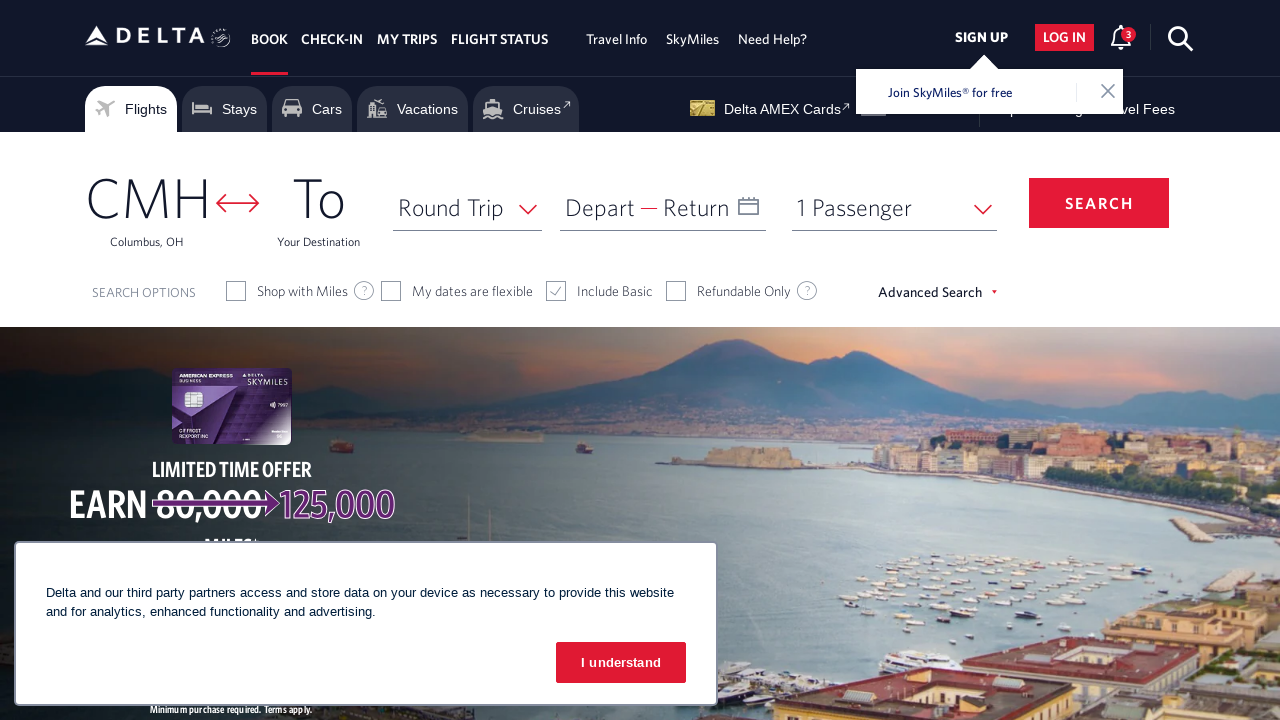